Validates the forum homepage loads successfully by navigating to it and waiting for the page to be ready

Starting URL: https://forum.digitalpoint.tech/

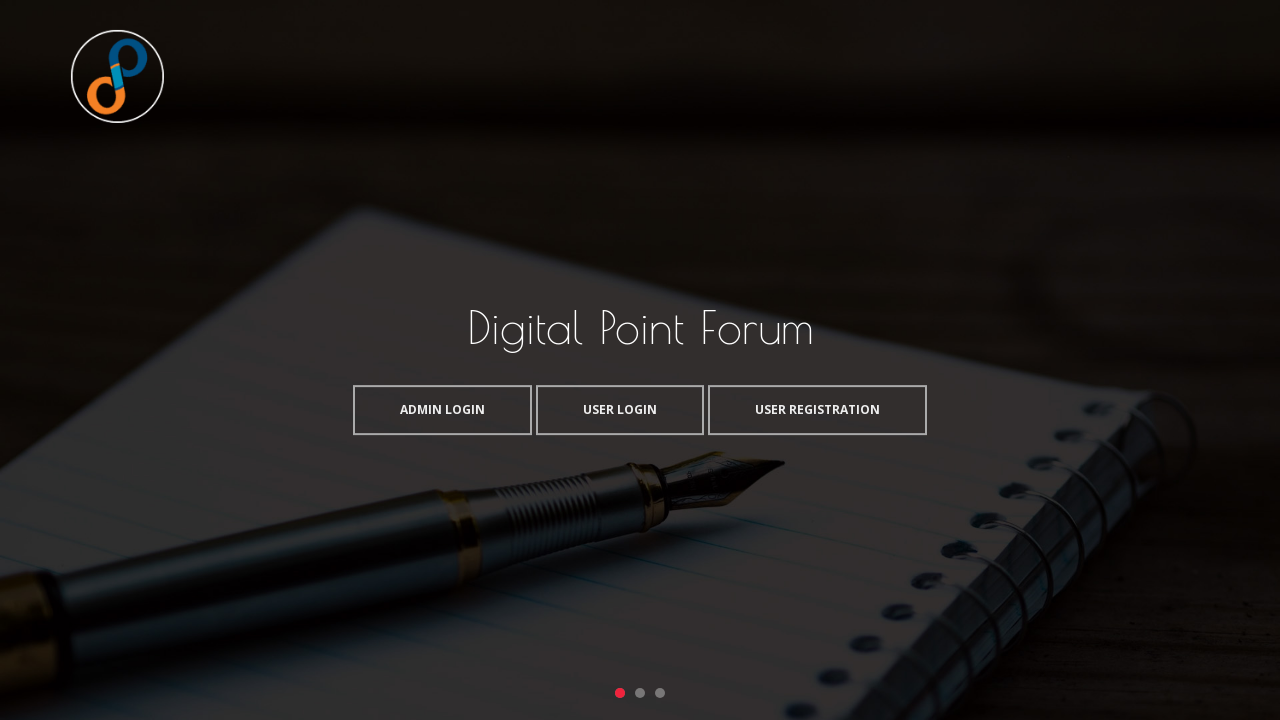

Navigated to forum homepage at https://forum.digitalpoint.tech/
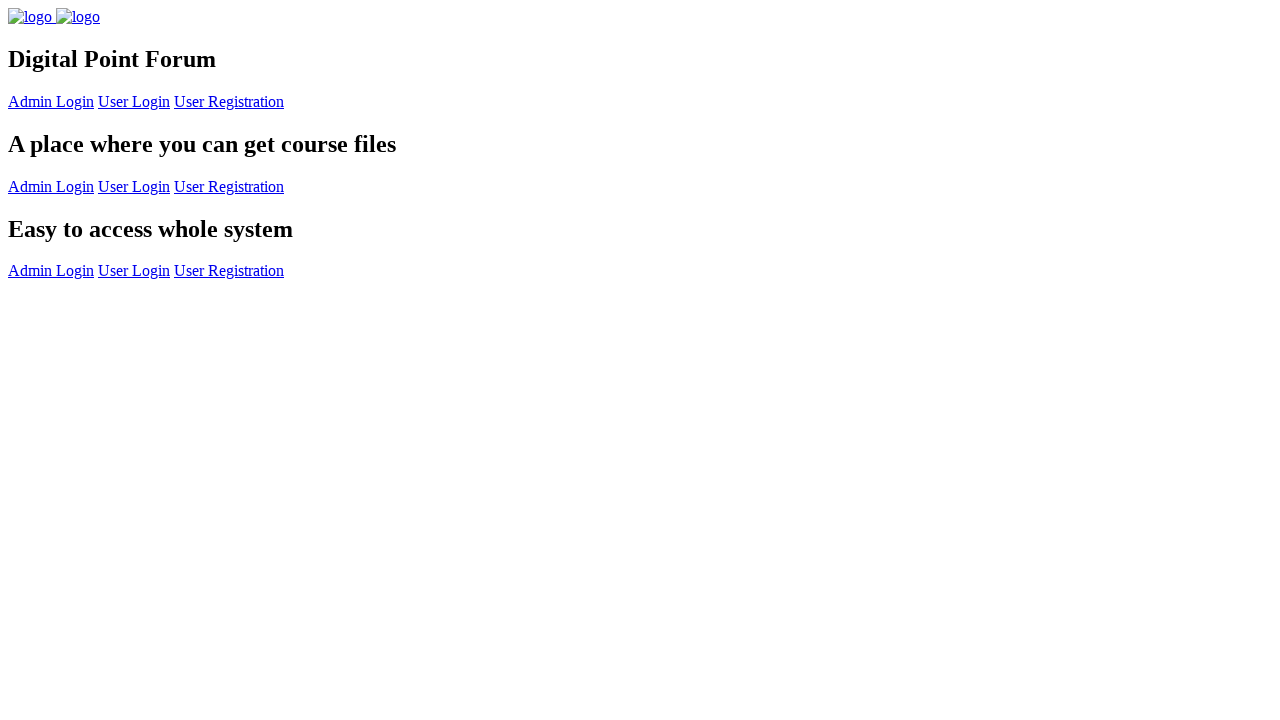

Page DOM content fully loaded
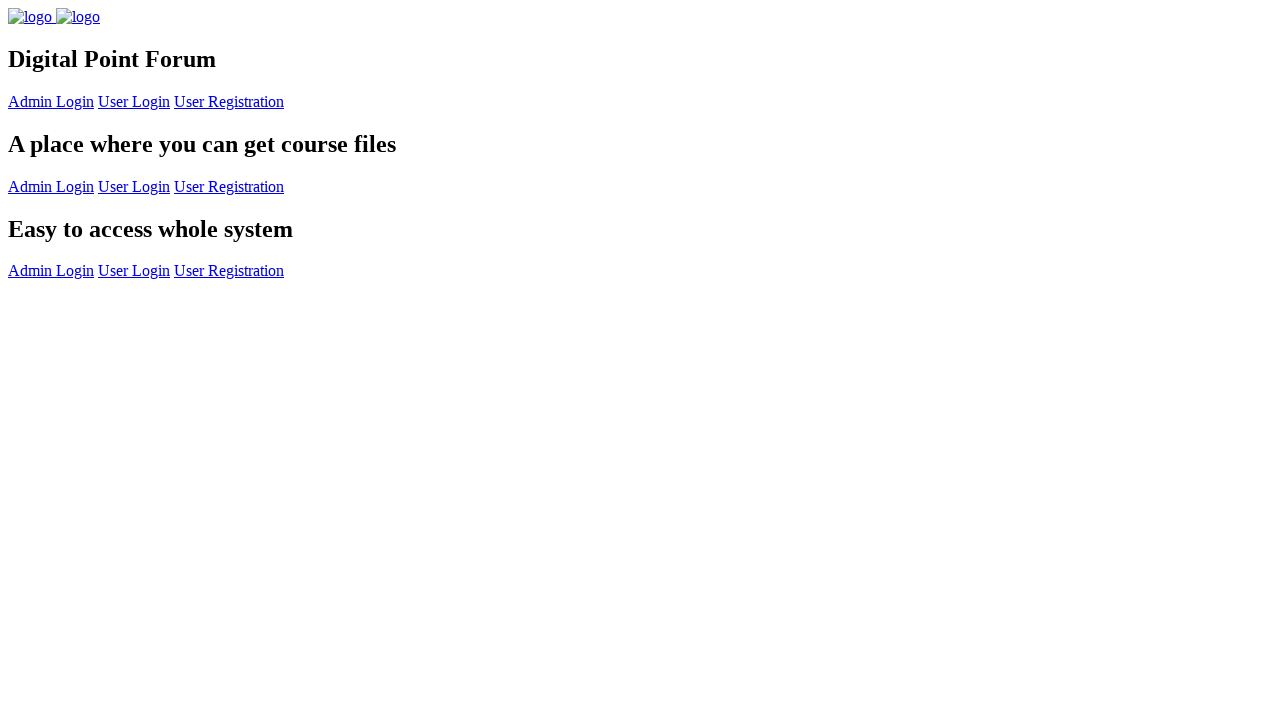

Body element is present and page is ready
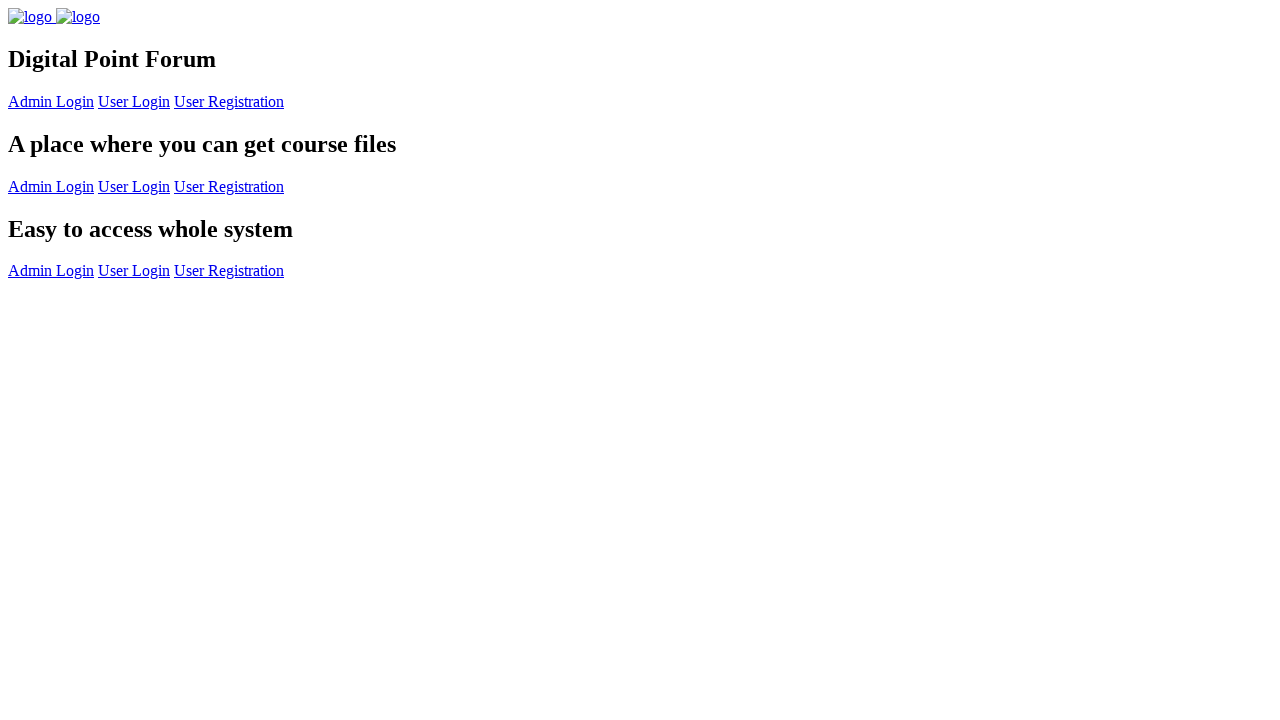

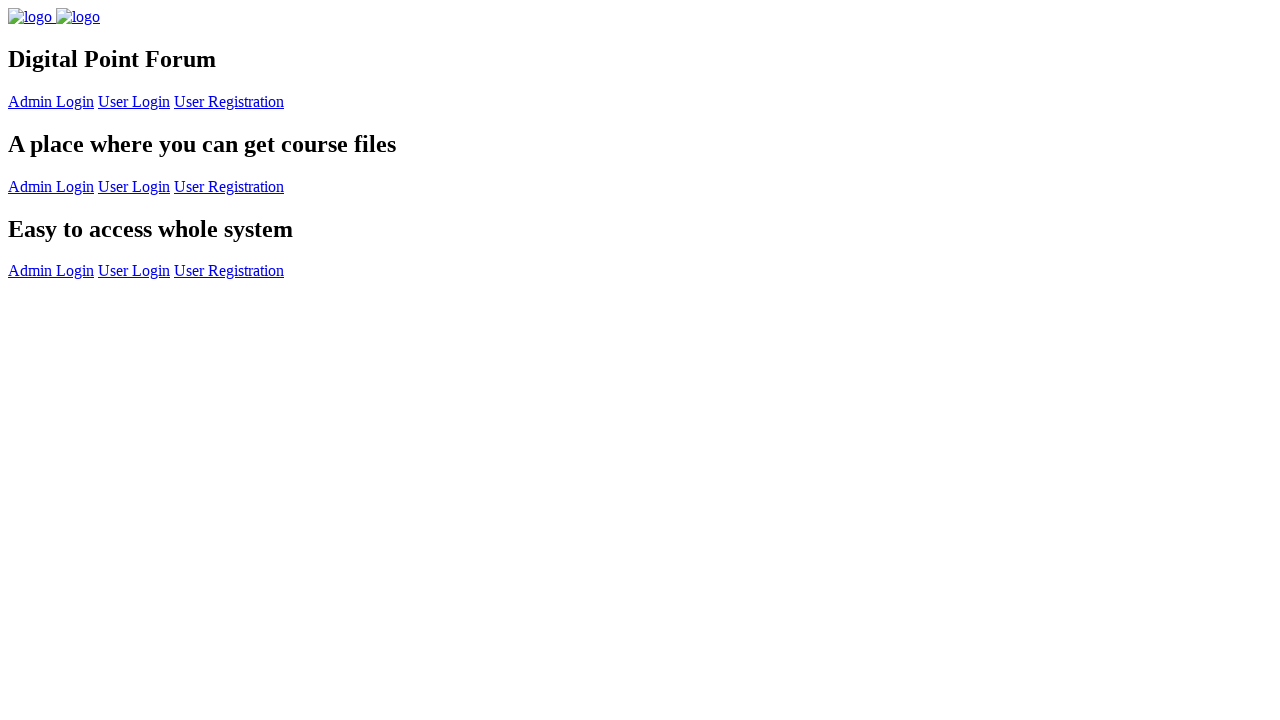